Tests JavaScript scroll functionality by scrolling to a certification section and then back up to the courses section on a Selenium course content page

Starting URL: http://greenstech.in/selenium-course-content.html

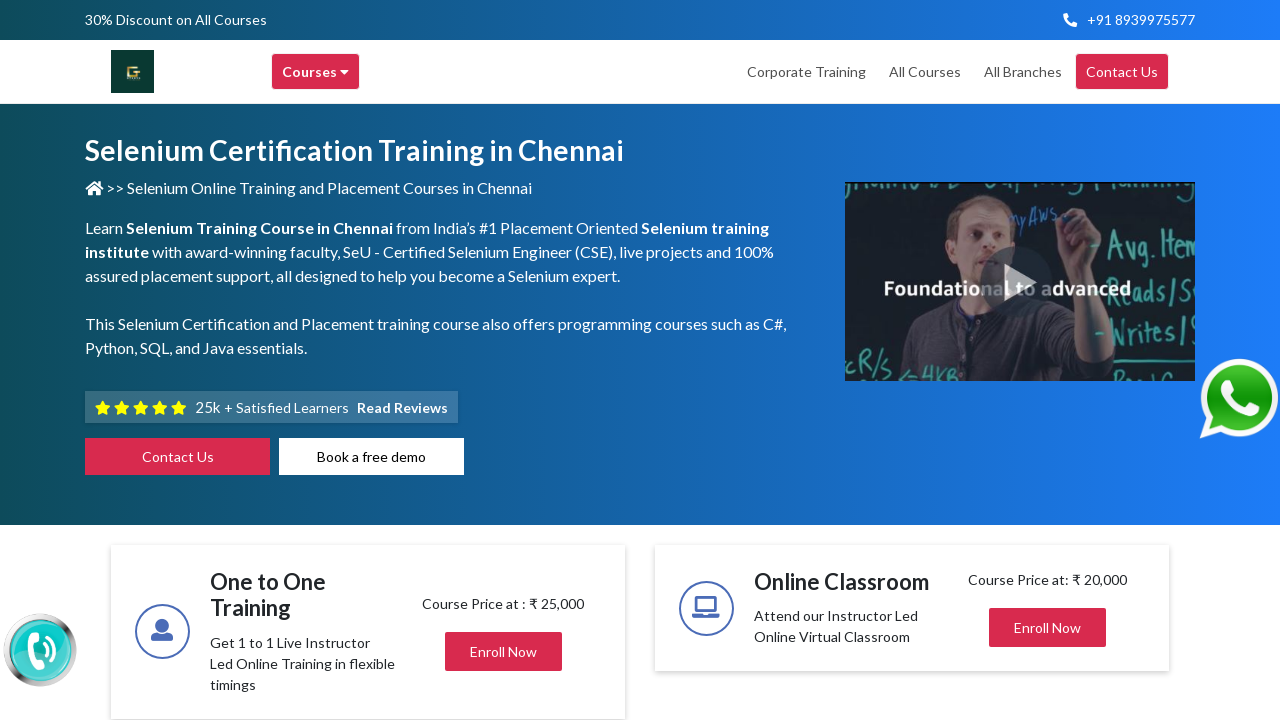

Navigated to Selenium course content page
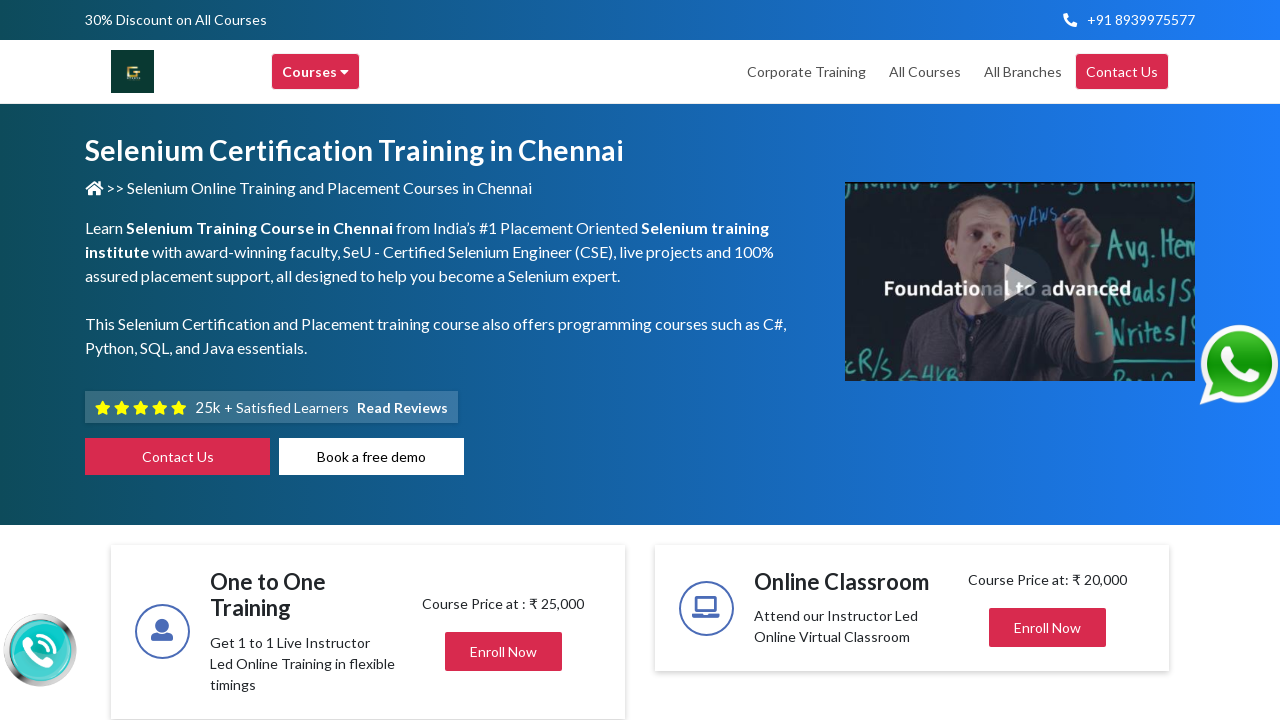

Scrolled down to Certification section
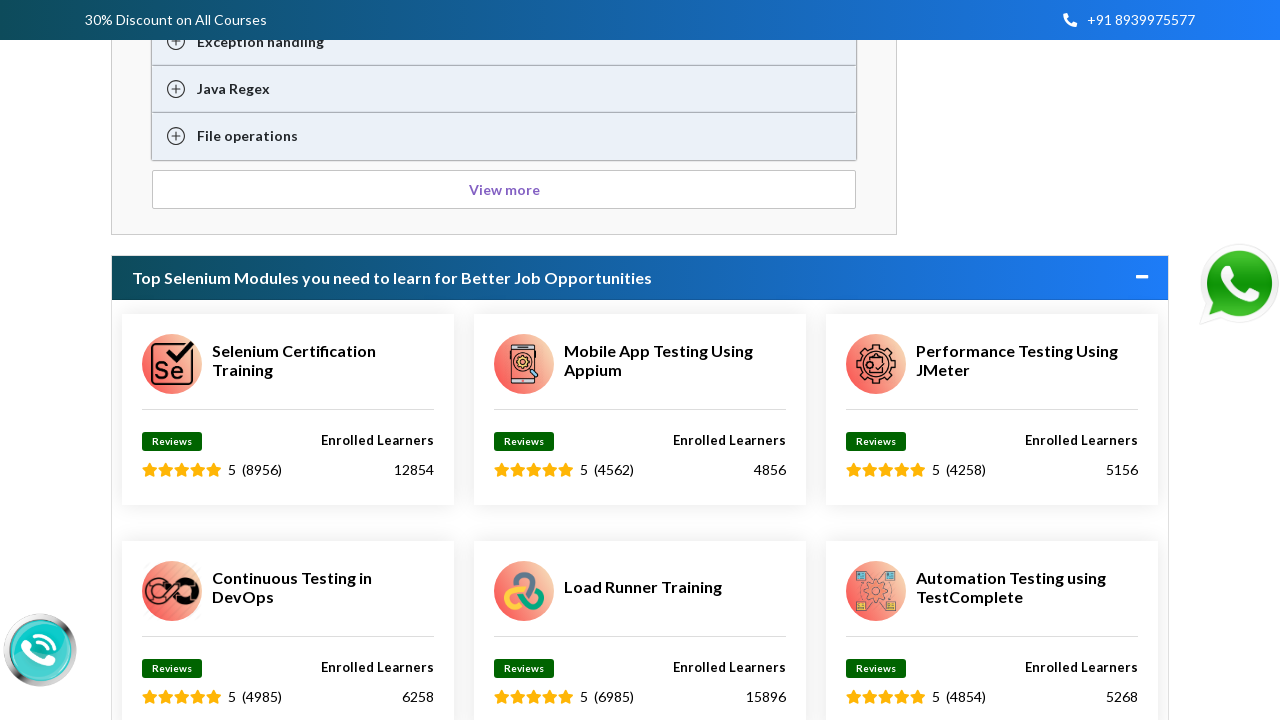

Waited 500ms for scroll animation to complete
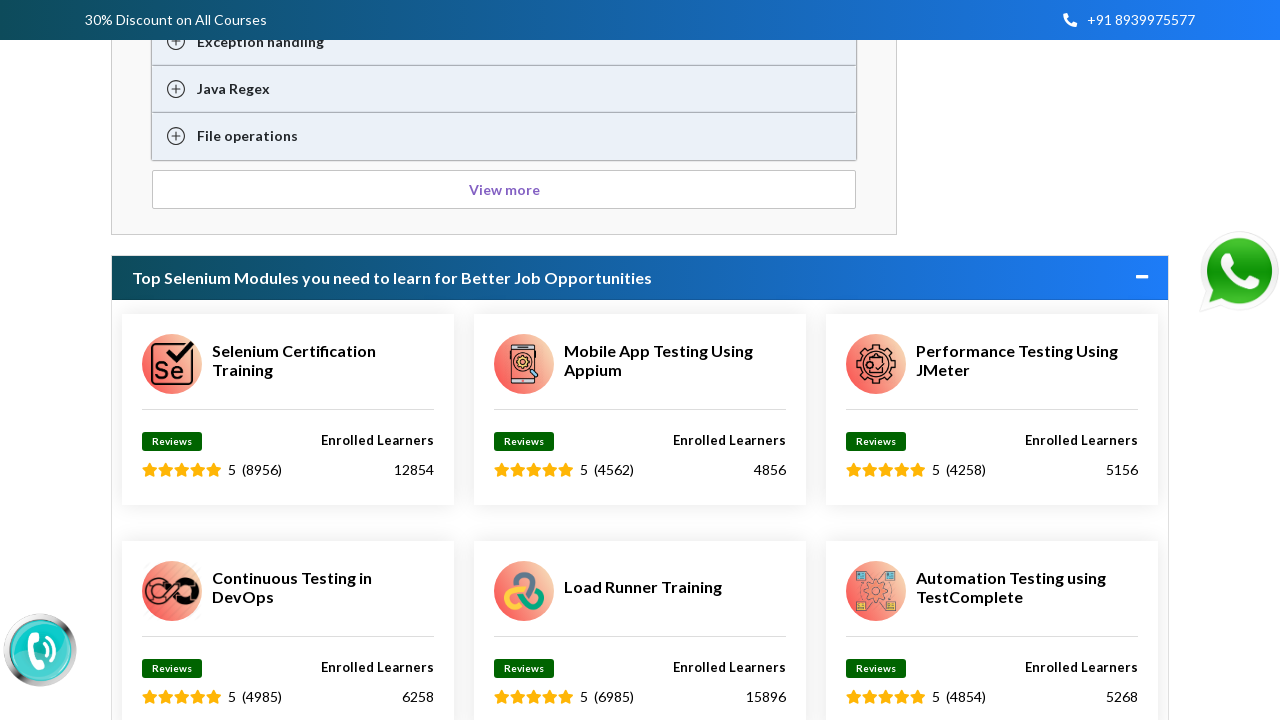

Scrolled back up to Courses section
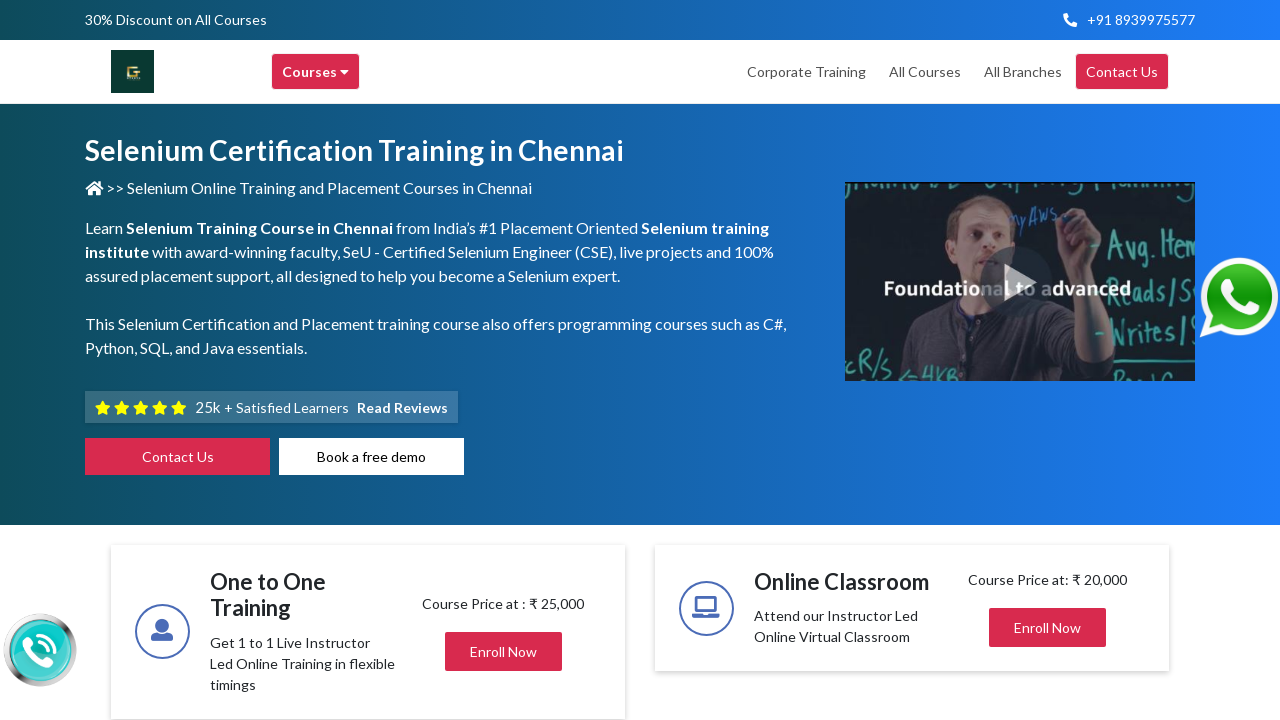

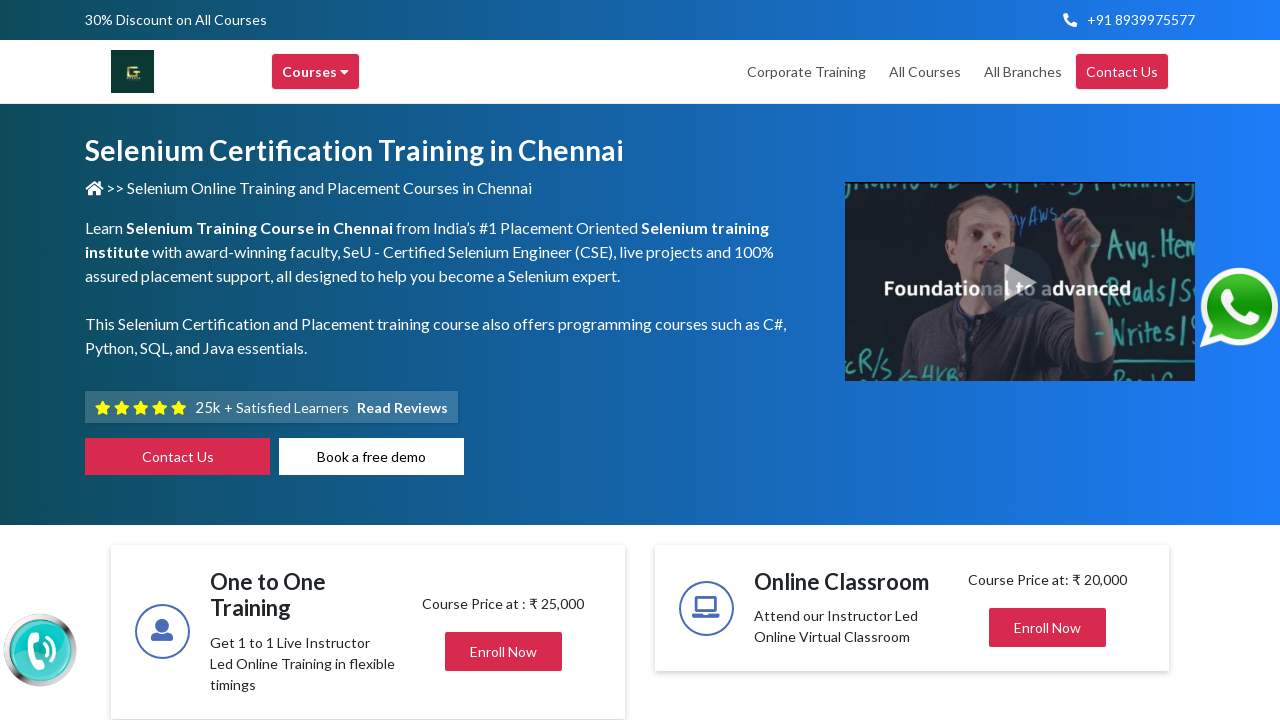